Tests browser window management by navigating to Flipkart homepage, maximizing the window, and then minimizing it.

Starting URL: https://www.flipkart.com/

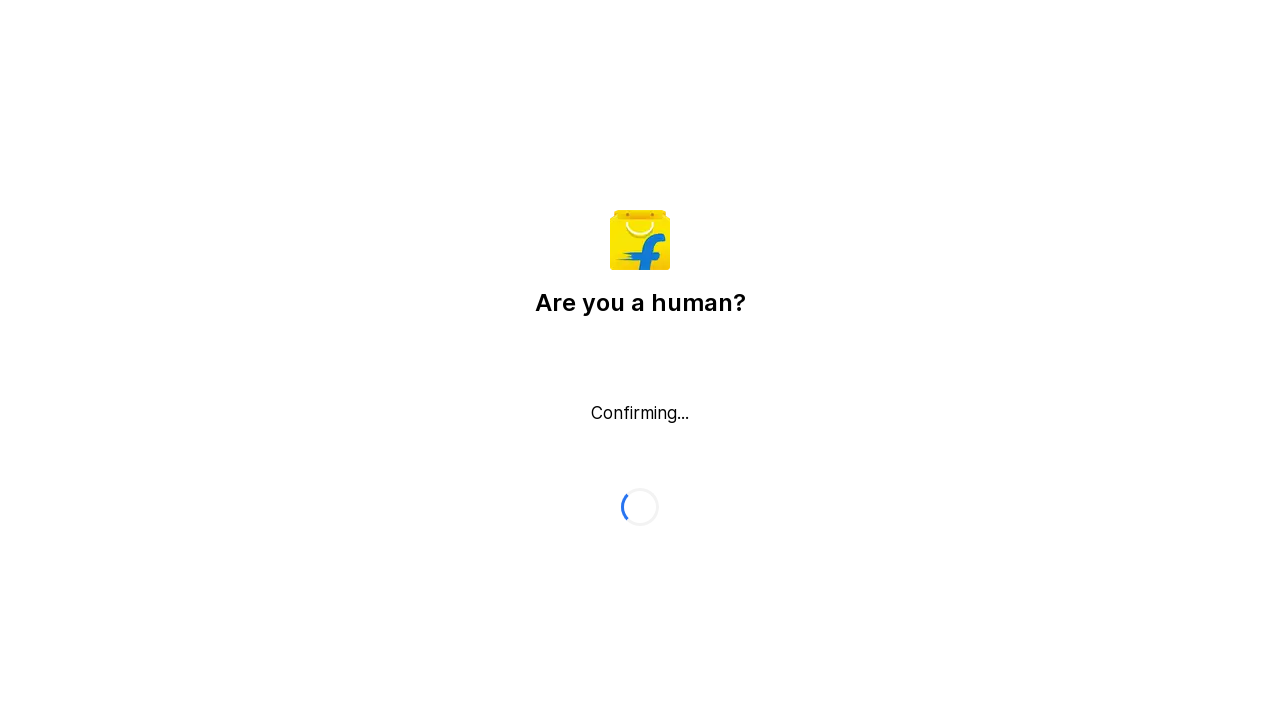

Set browser window to maximized size (1920x1080)
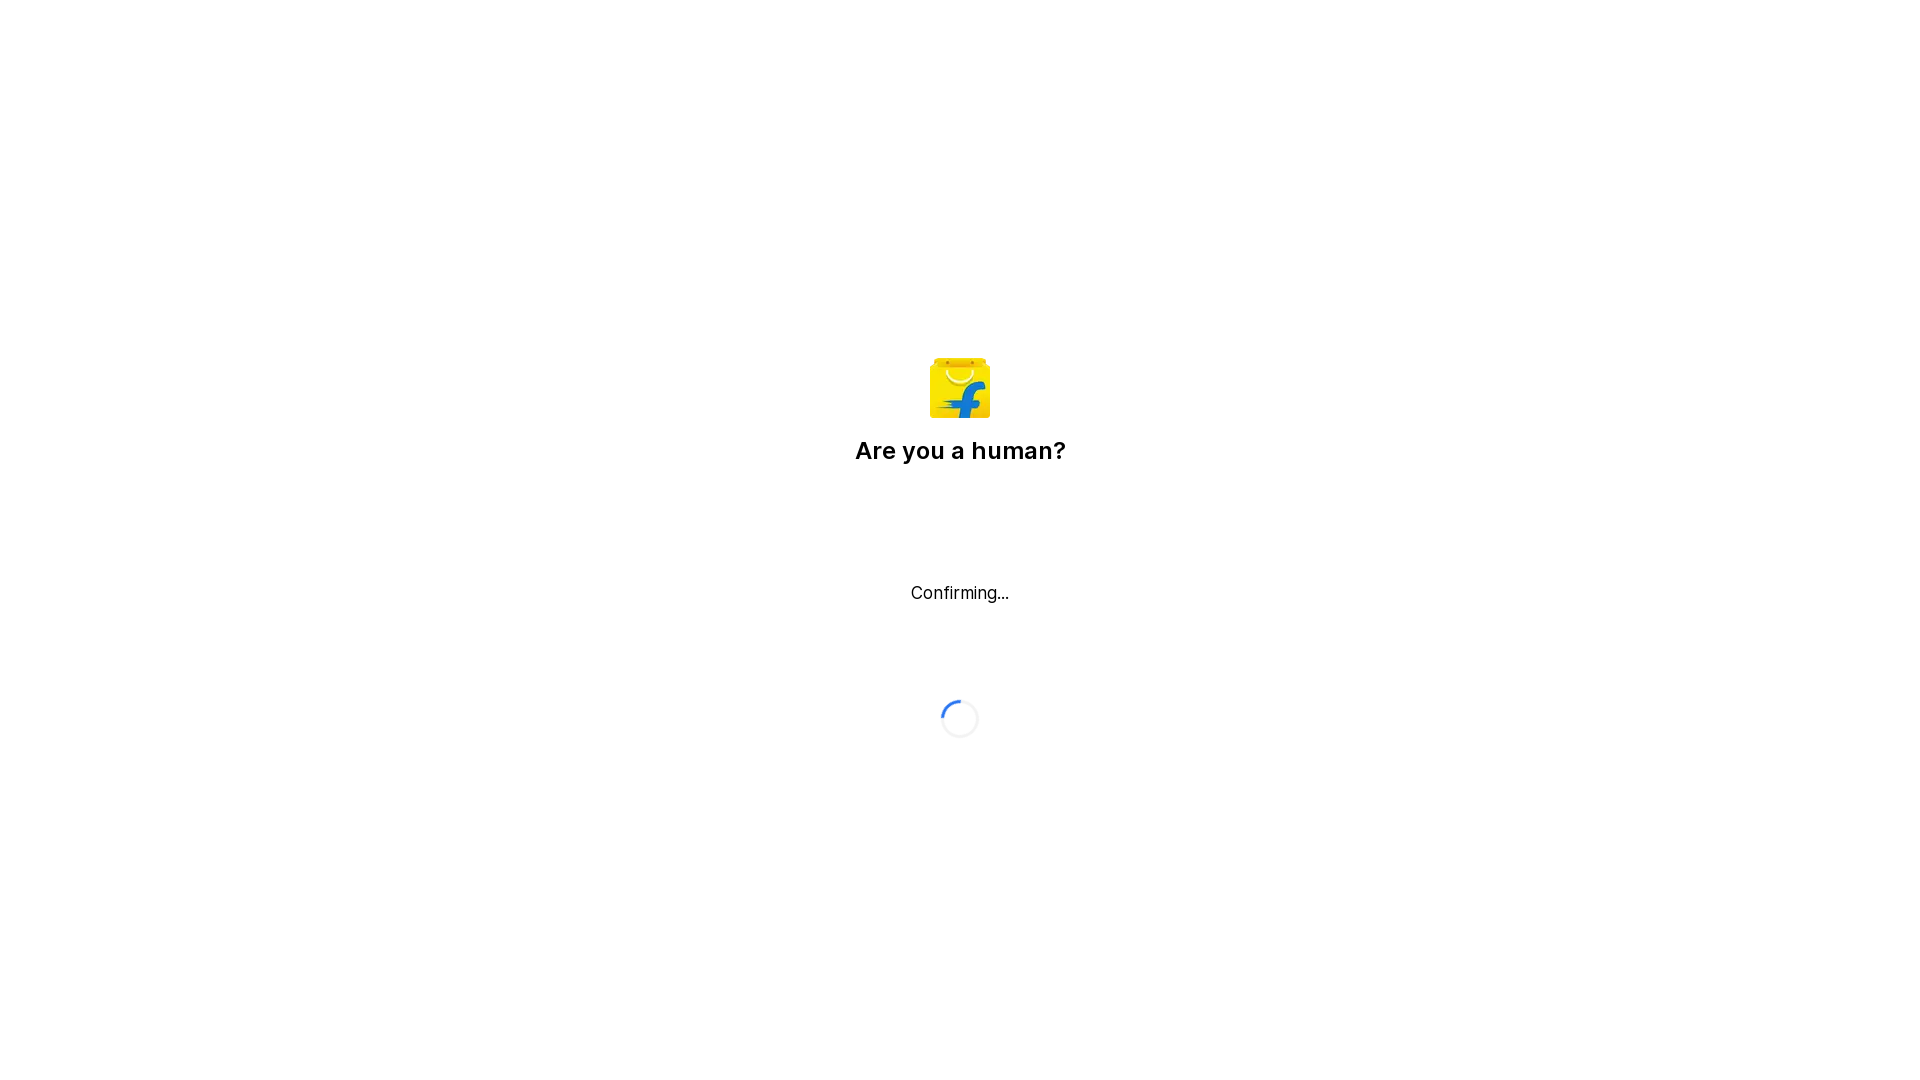

Waited 2 seconds to observe maximized state
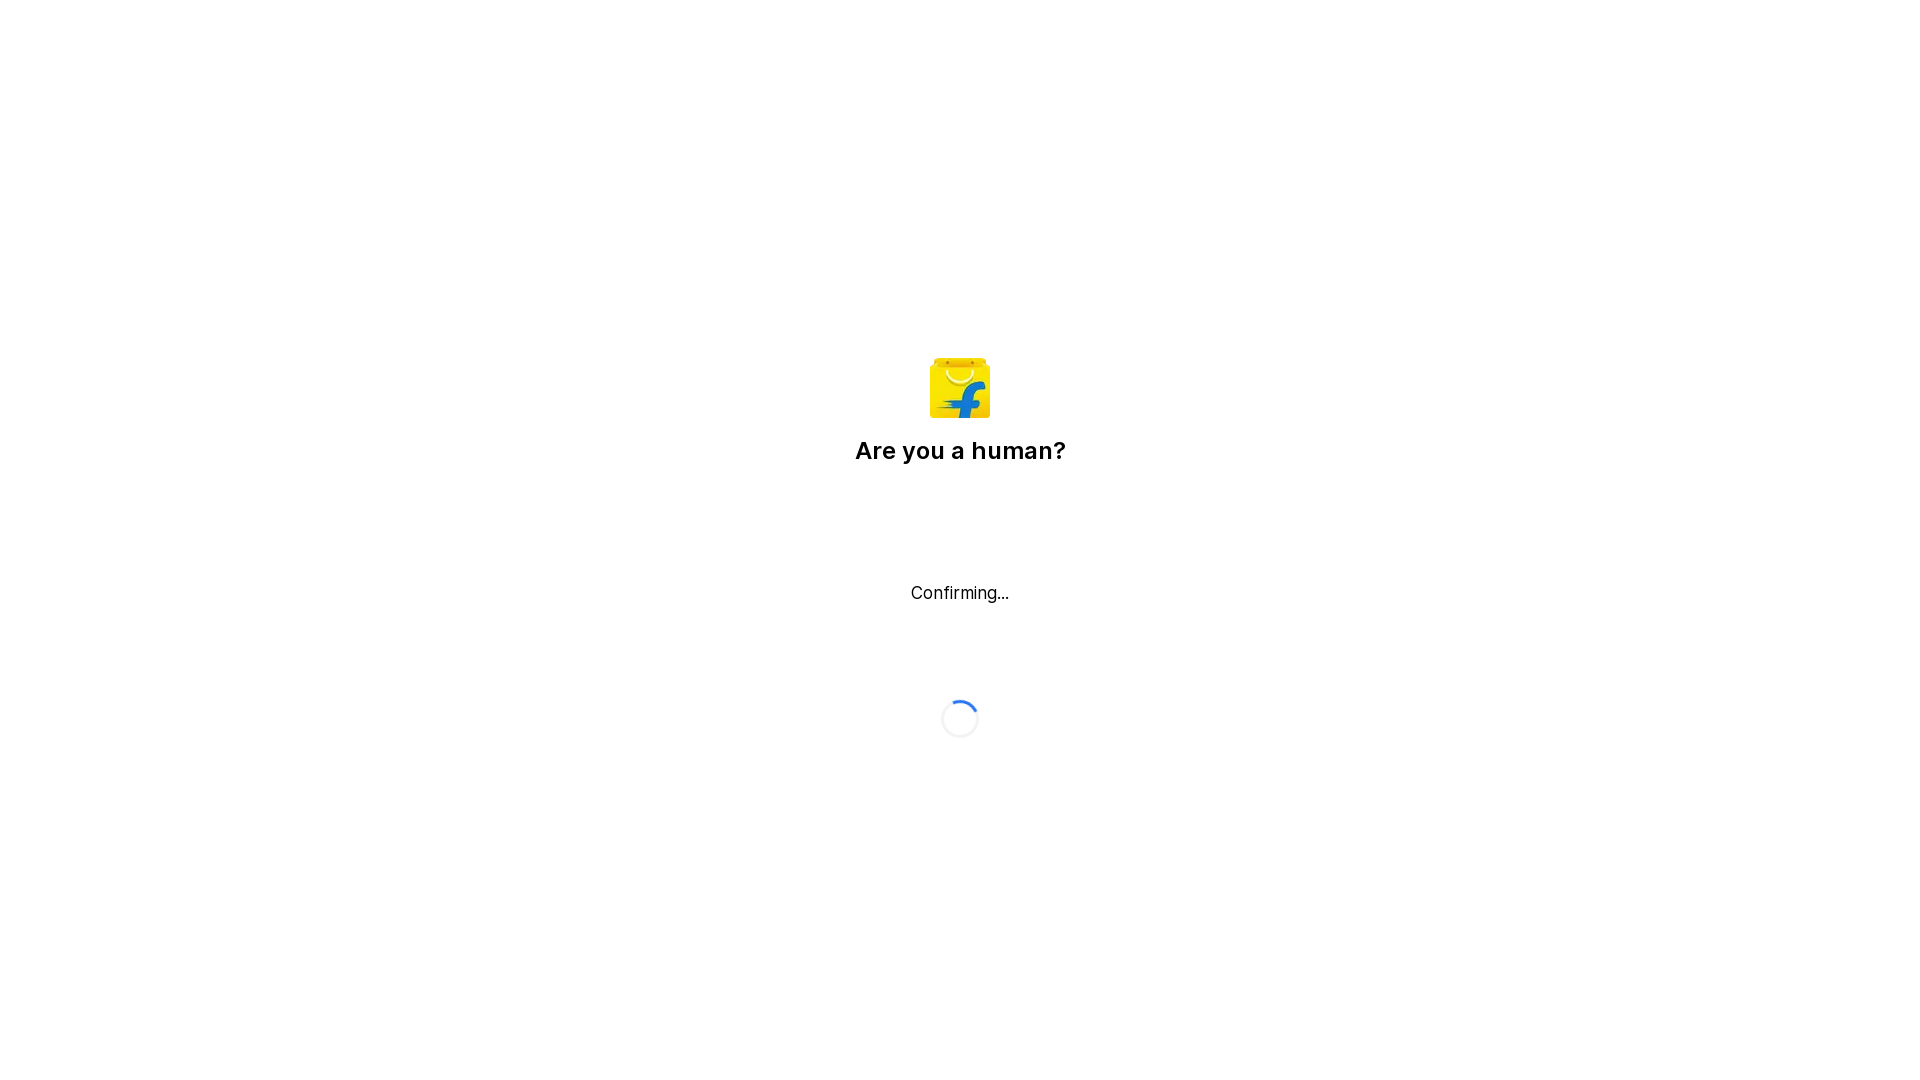

Verified page DOM content loaded successfully
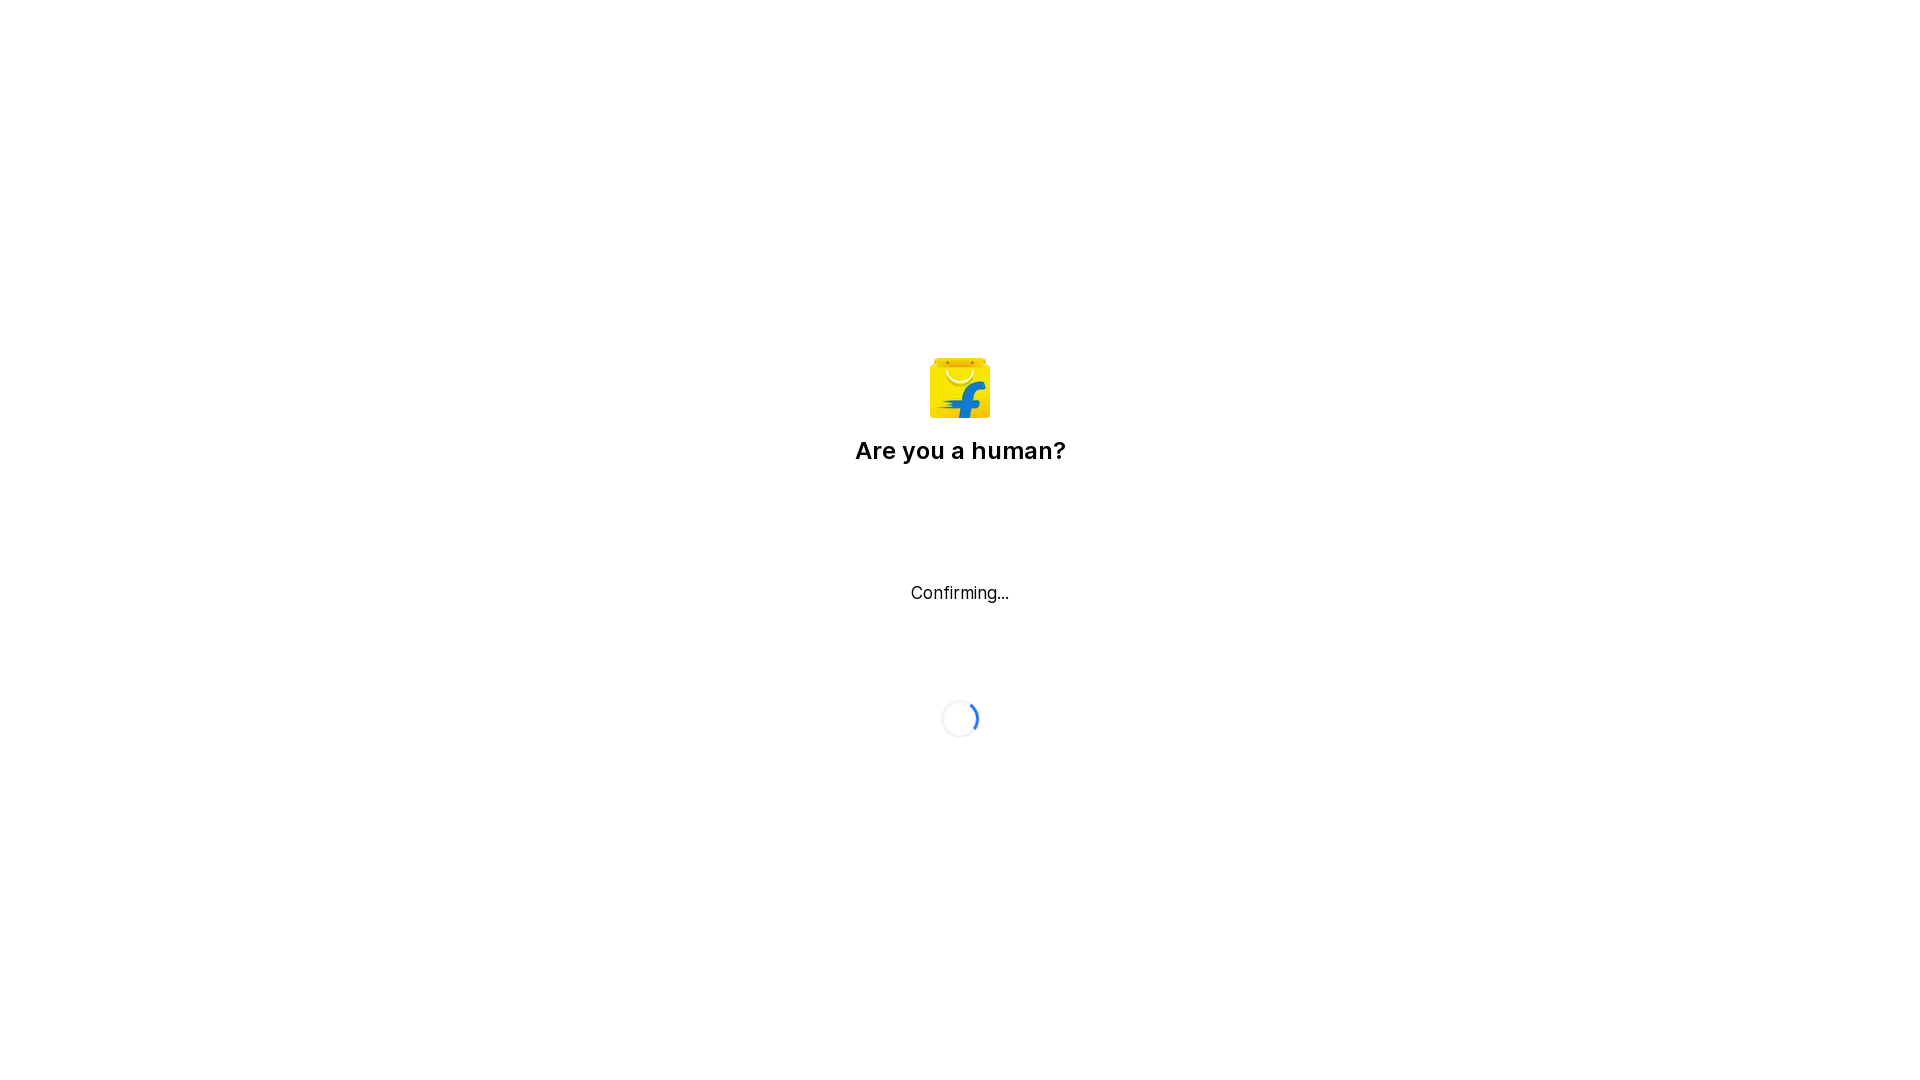

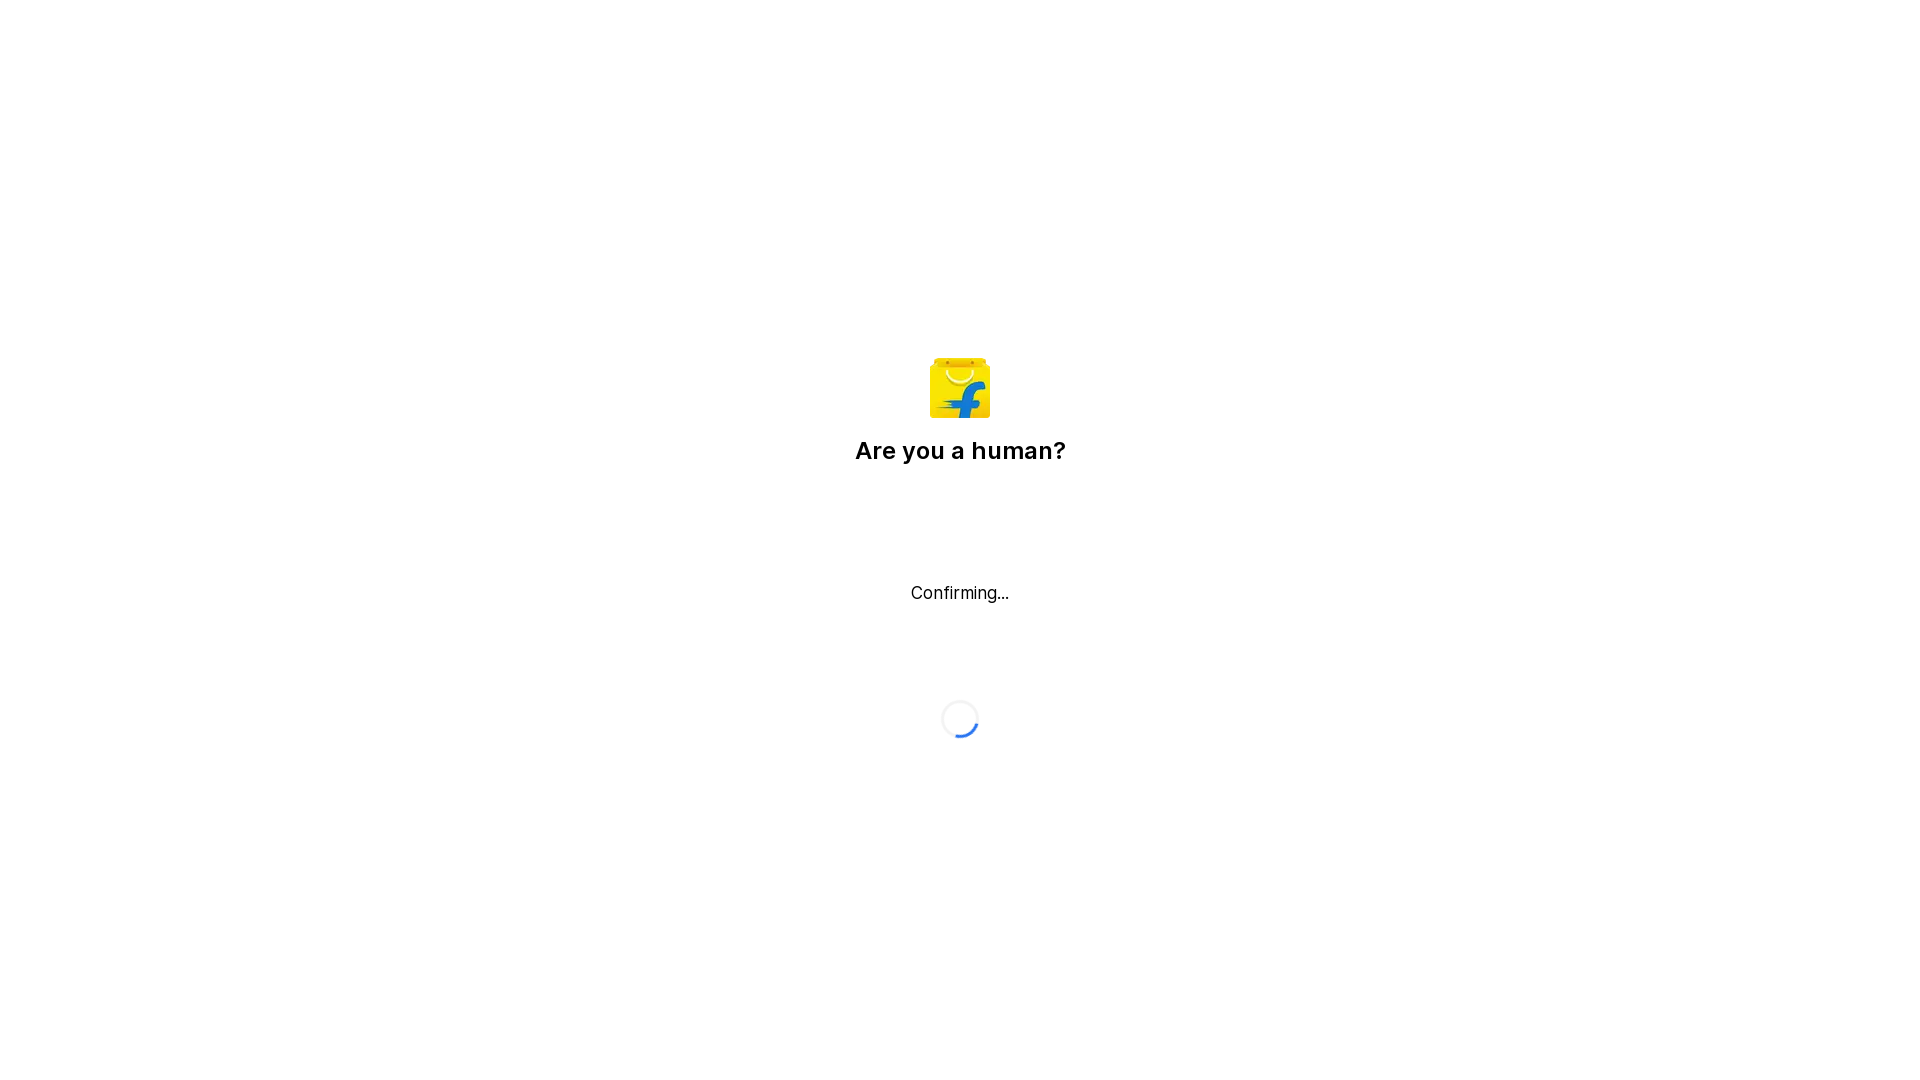